Tests form submission on W3Schools tryit editor by switching to the iframe containing the result and clicking the submit button

Starting URL: https://www.w3schools.com/tags/tryit.asp?filename=tryhtml_input_disabled

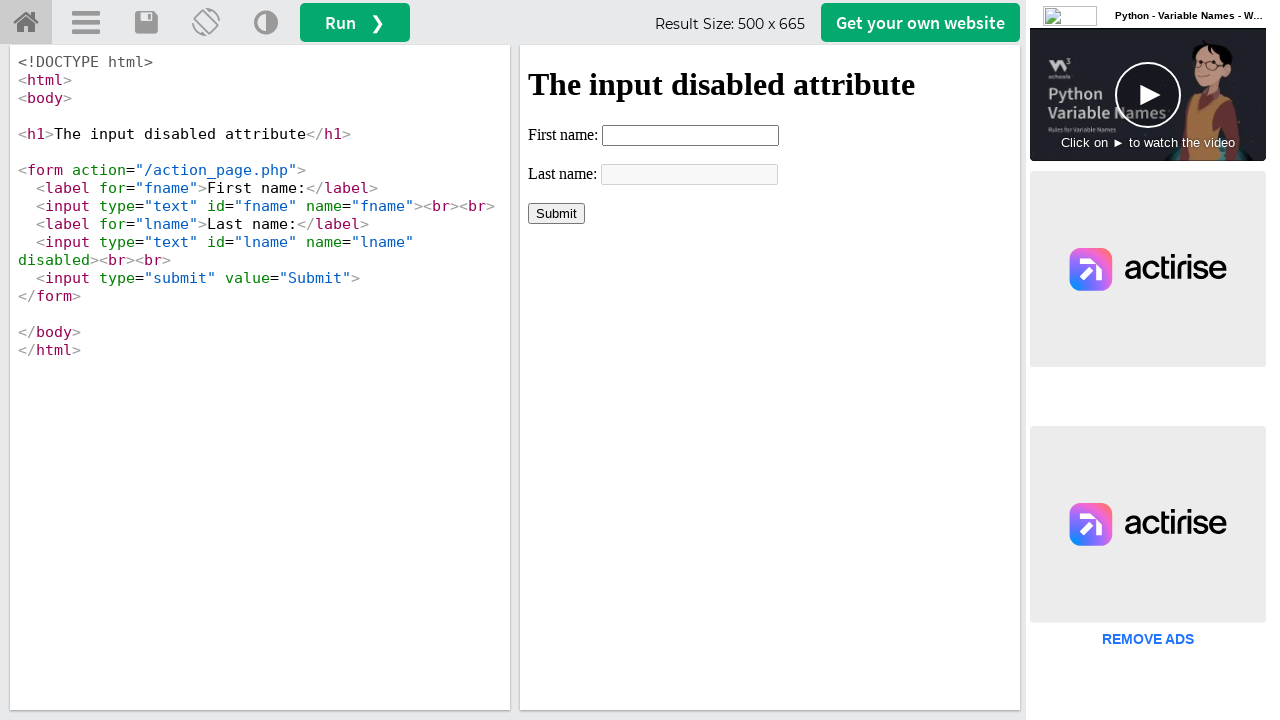

Waited for iframe#iframeResult to load
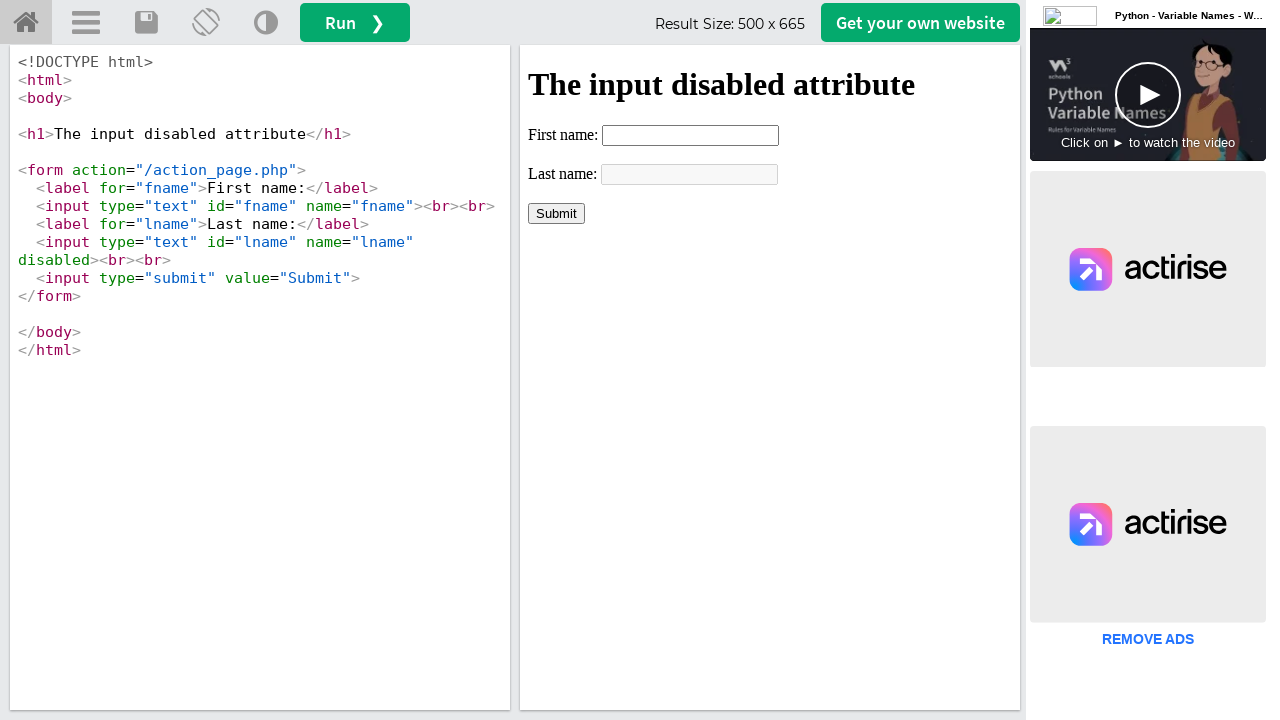

Located iframe#iframeResult for result display
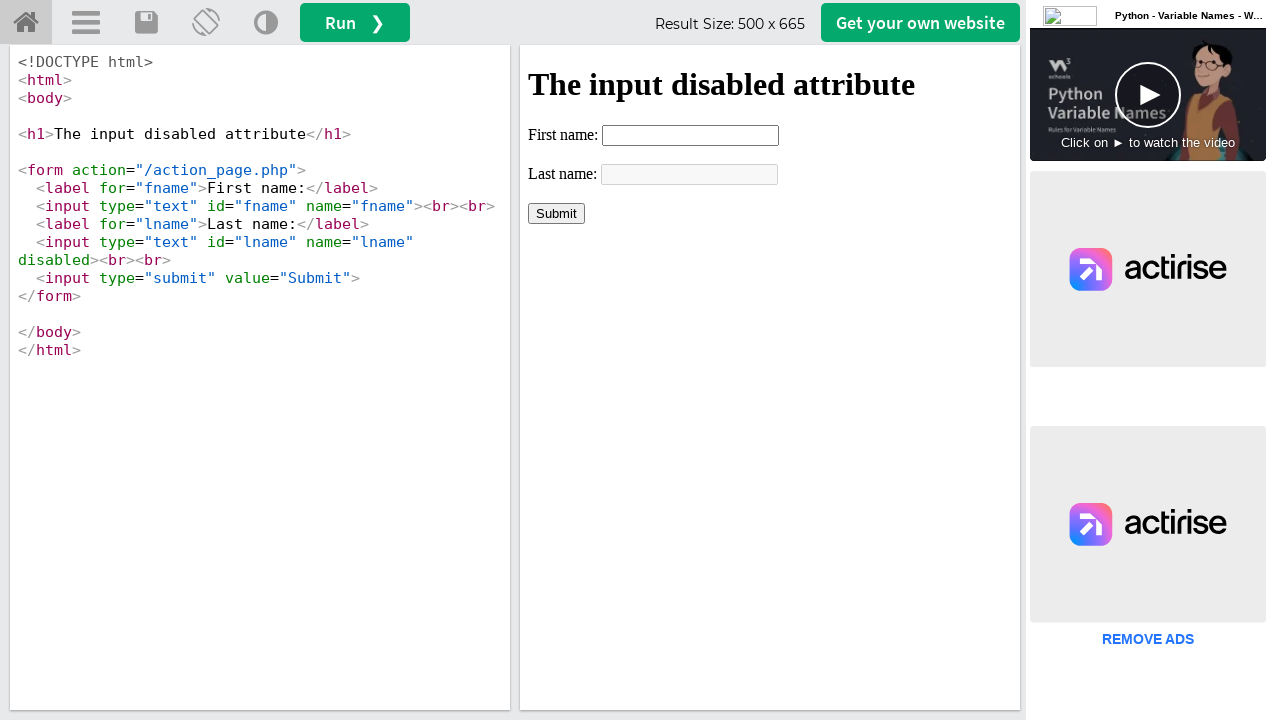

Clicked the Submit button within the iframe at (556, 213) on #iframeResult >> internal:control=enter-frame >> input[value='Submit']
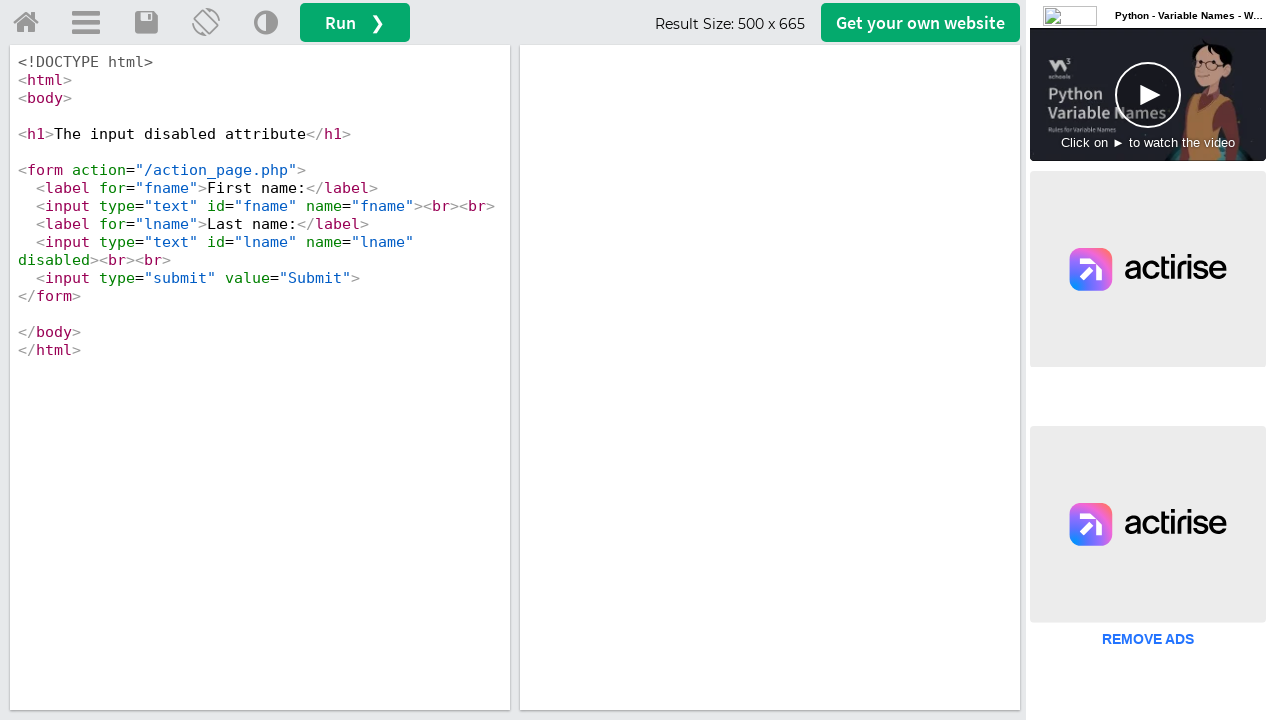

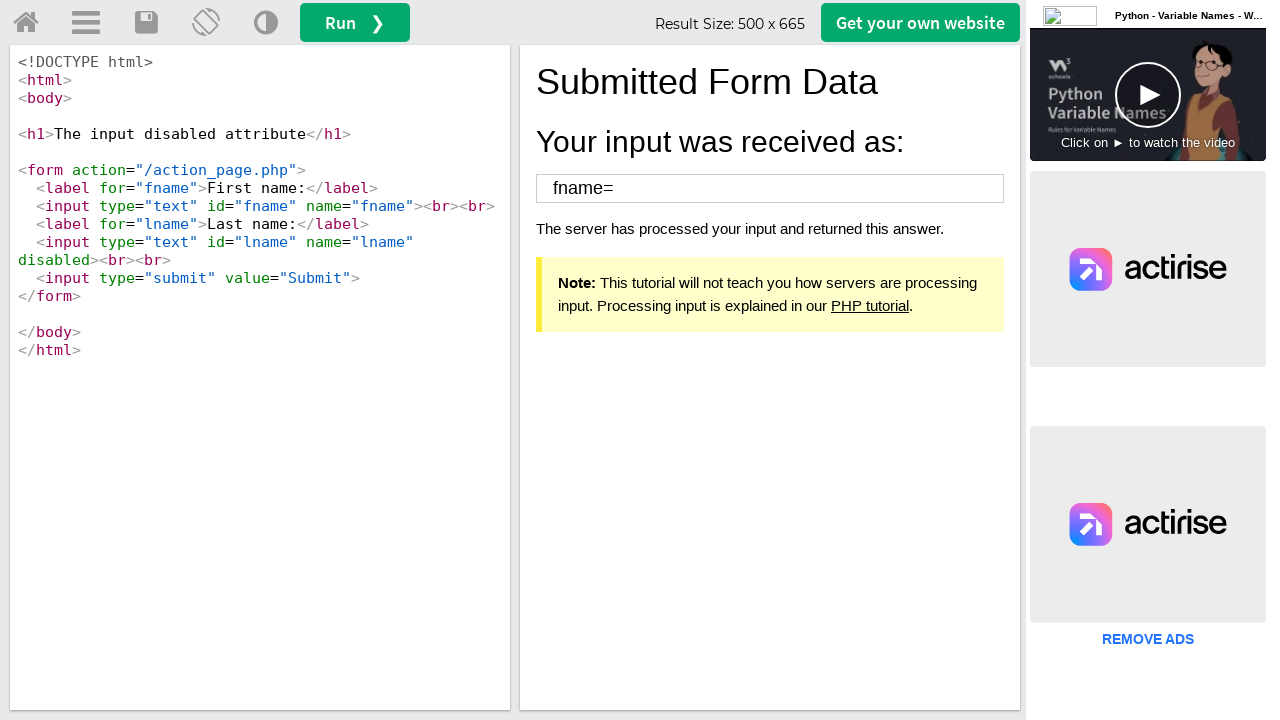